Tests that a positive Net Worth value is displayed with the correct styling (green/positive class) after generating a strategy.

Starting URL: https://frameworkrealestatesolutions.com/portfolio-simulator-v3.html

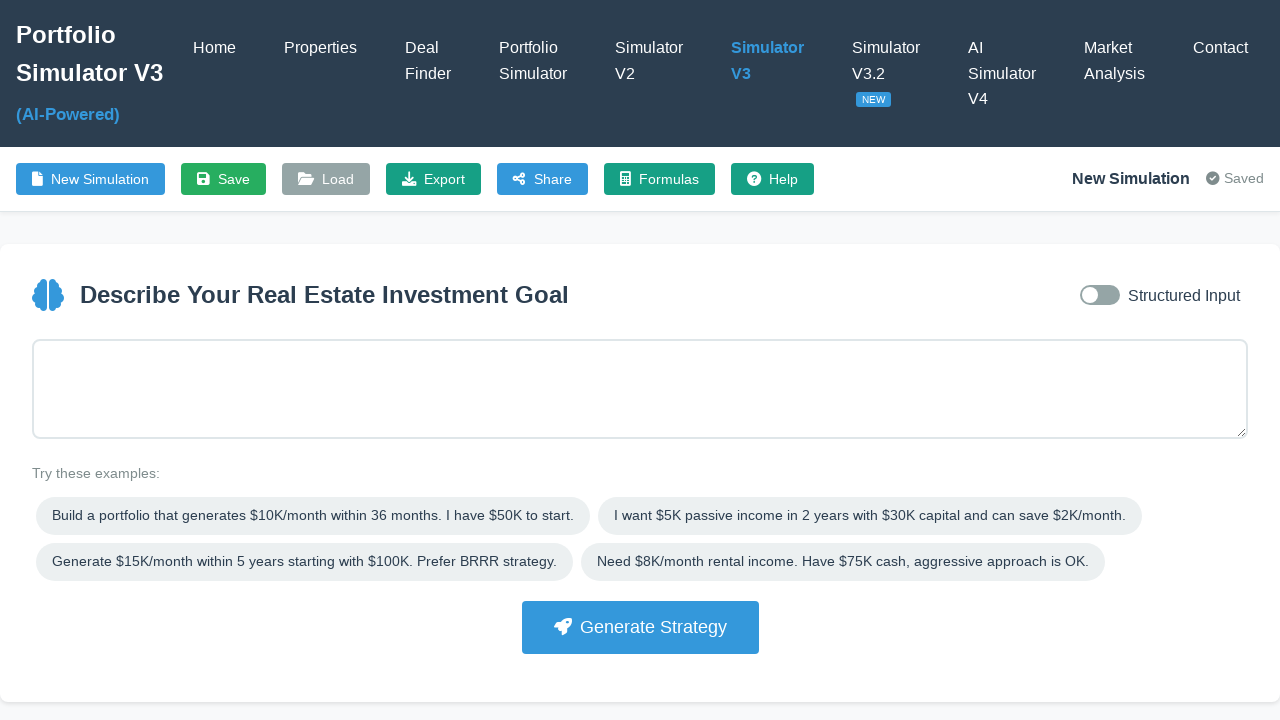

Portfolio Simulator V3 page header loaded
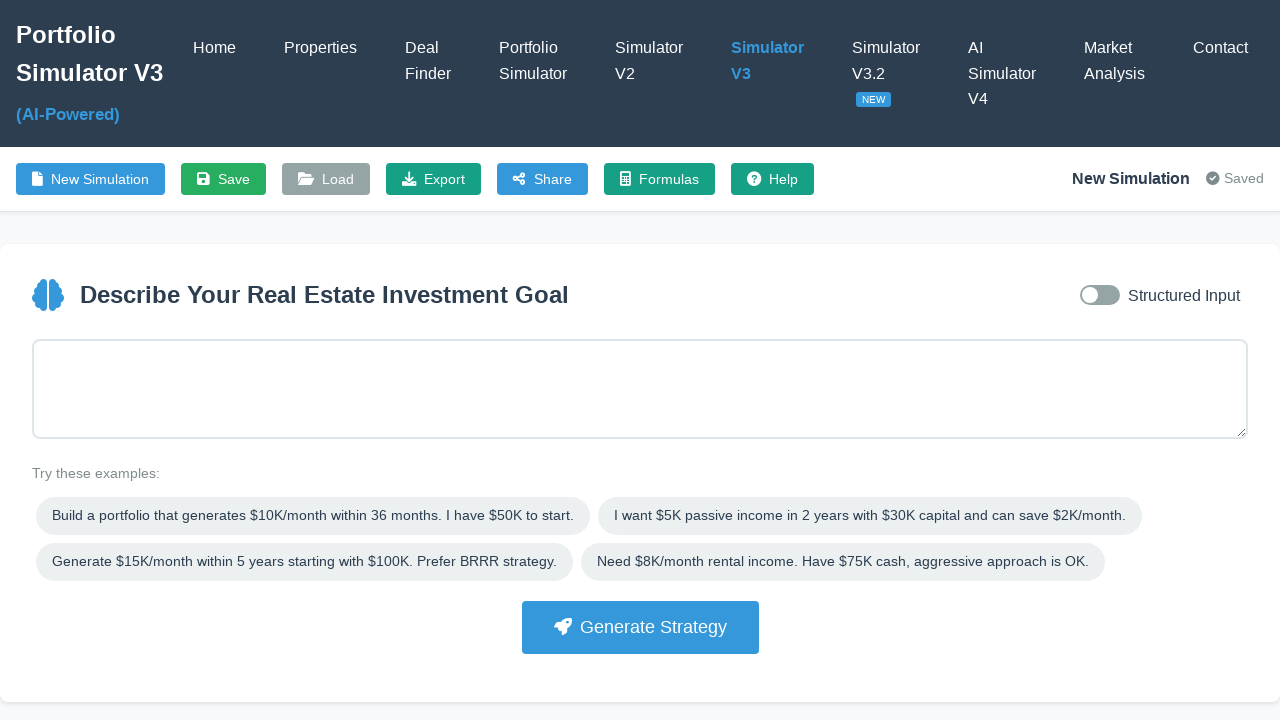

Filled goal input with 'Build $5K/month portfolio with $50K starting capital' on #goalInput
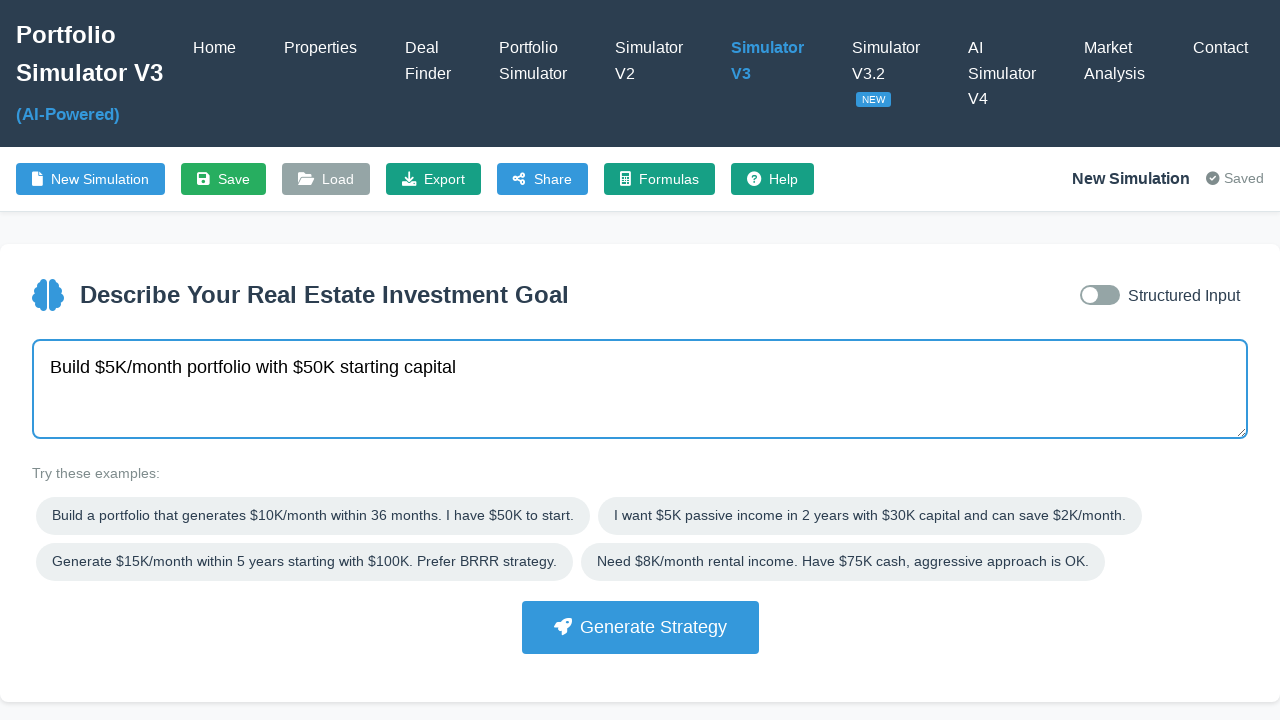

Clicked Generate Strategy button at (640, 627) on button:has-text("Generate Strategy")
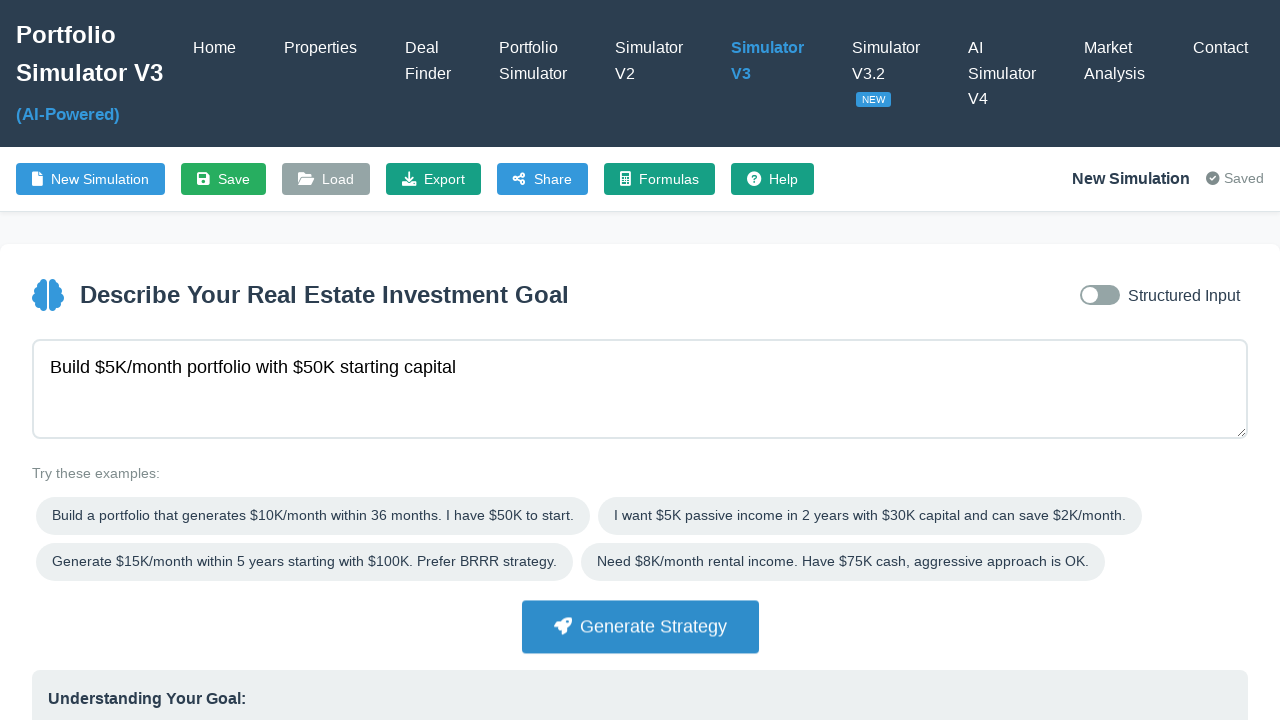

V2 components became visible after strategy generation
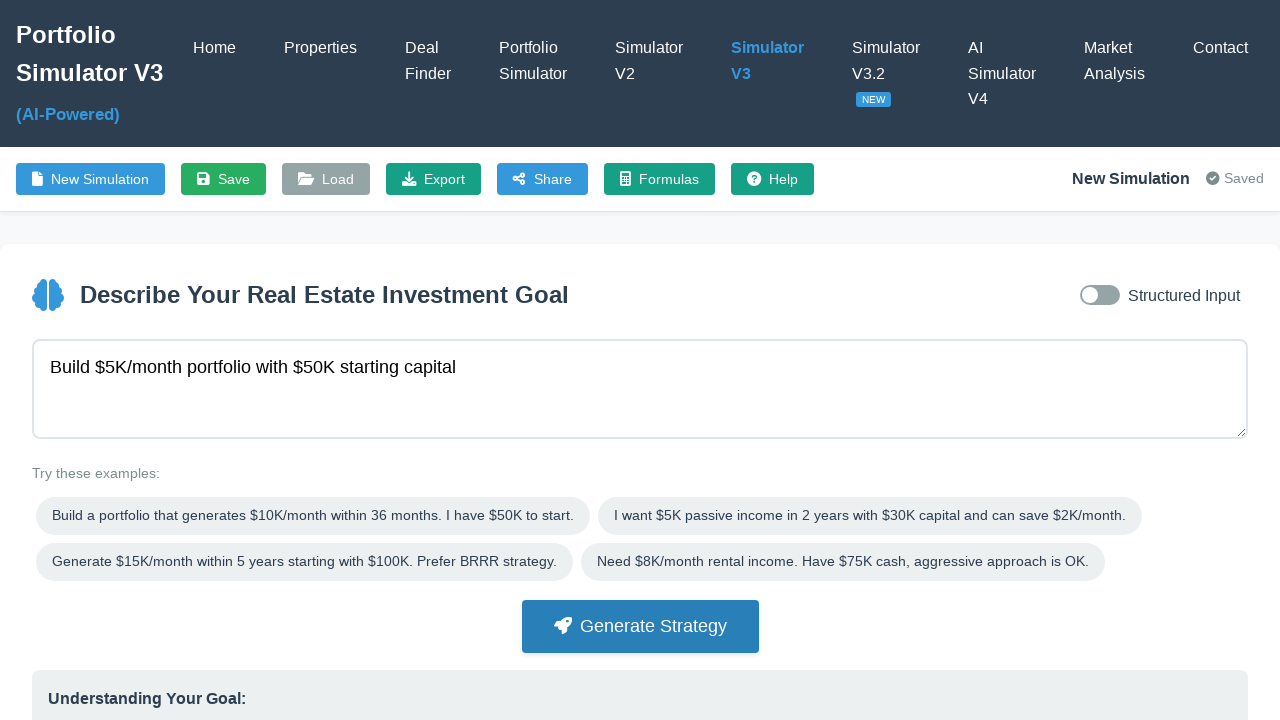

Total Net Worth element is visible and ready for assertion
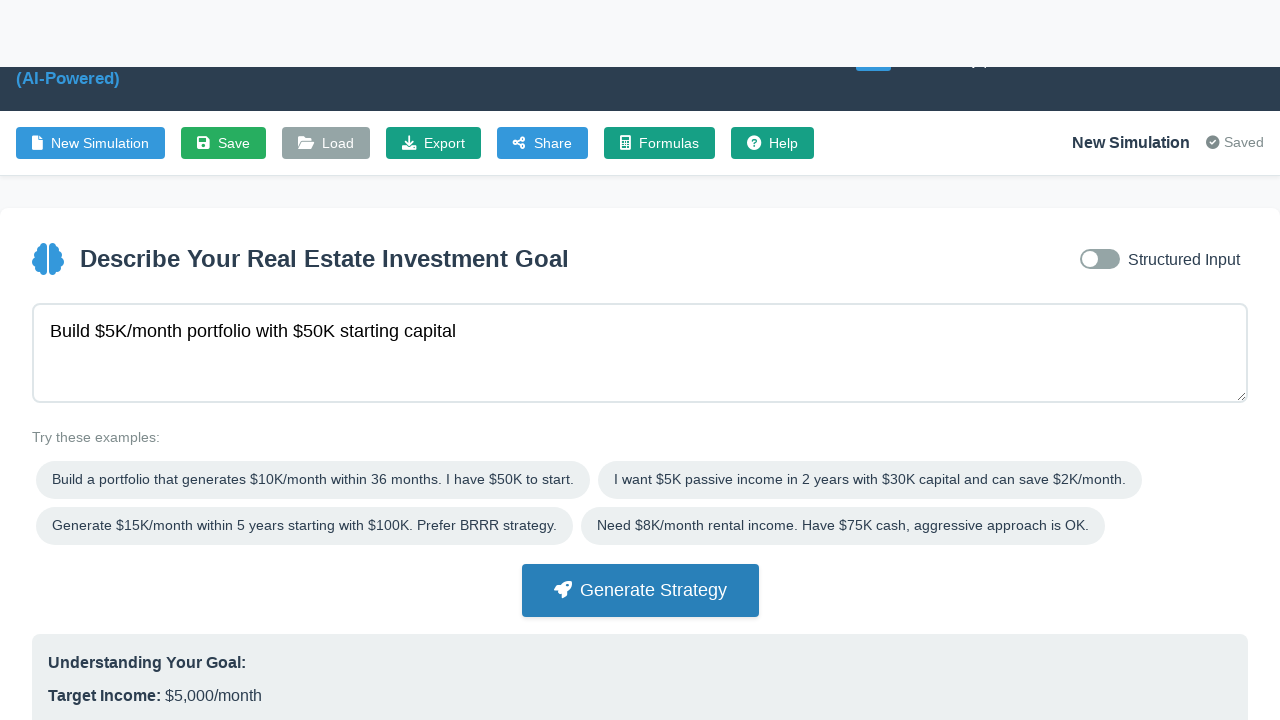

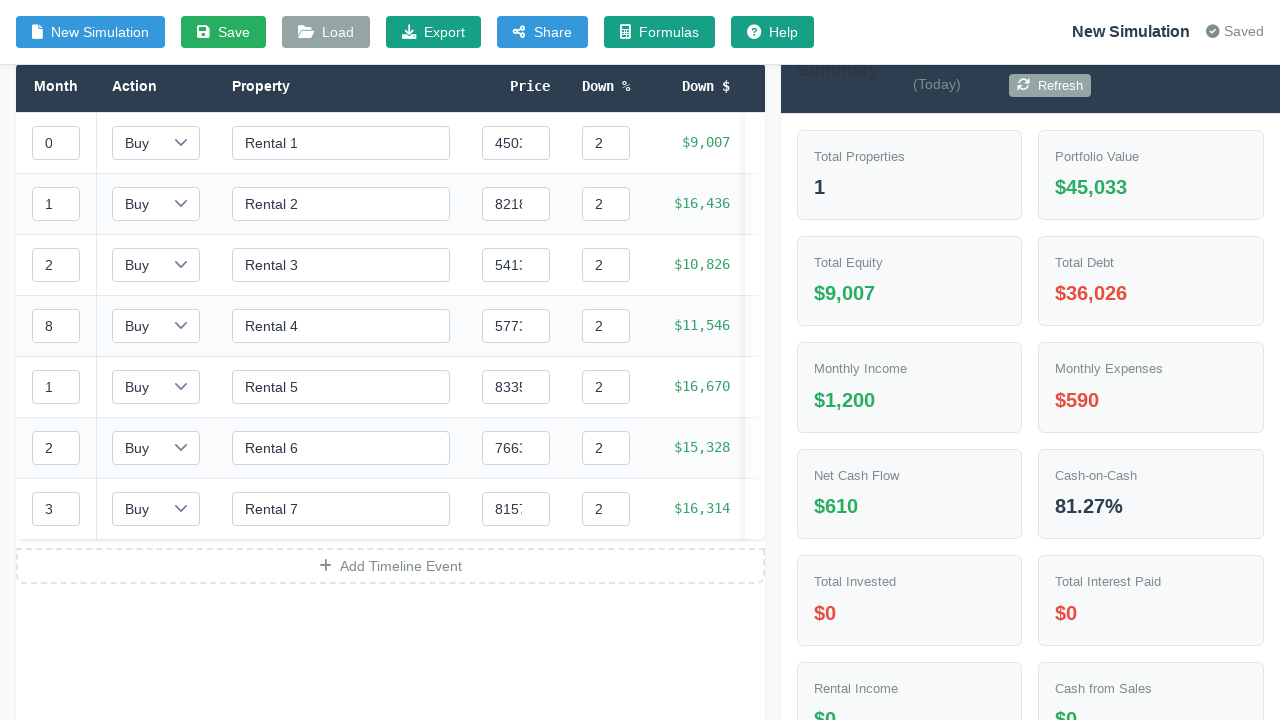